Tests the jQuery UI selectmenu widget by switching to an iframe, opening a dropdown, selecting the "Fast" option, and verifying the selection was applied correctly.

Starting URL: https://jqueryui.com/selectmenu/

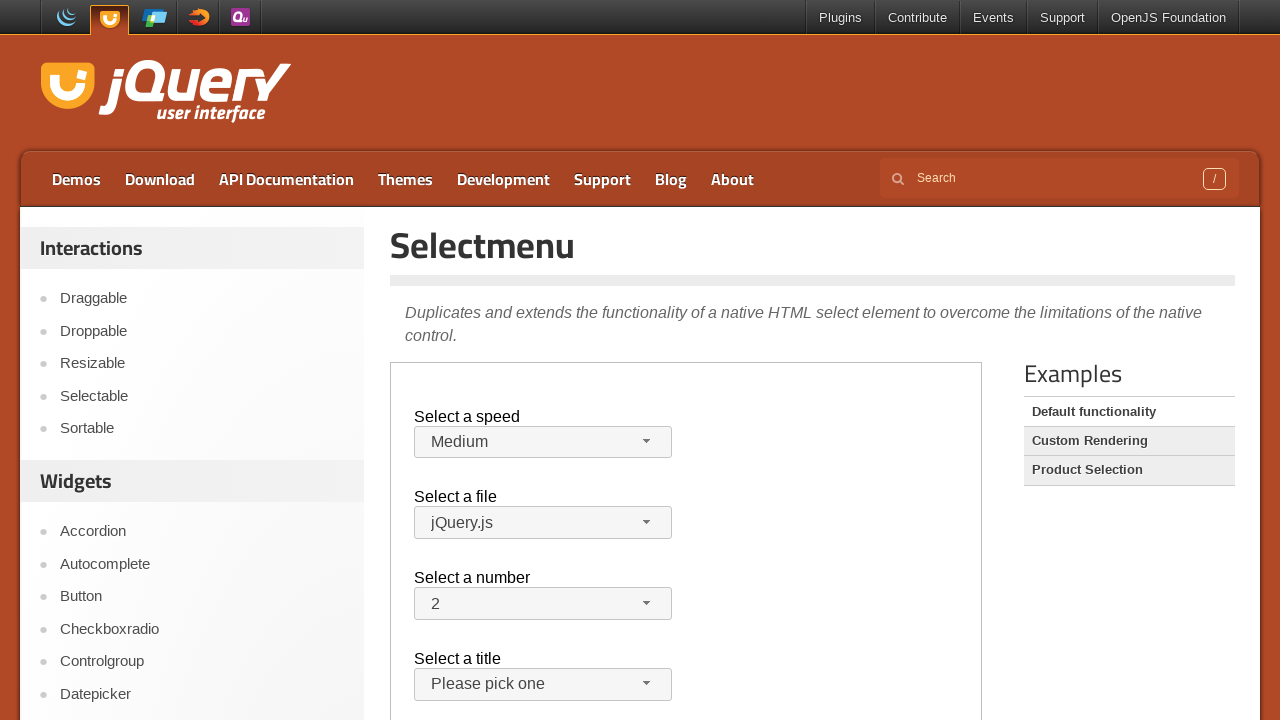

Located the demo-frame iframe
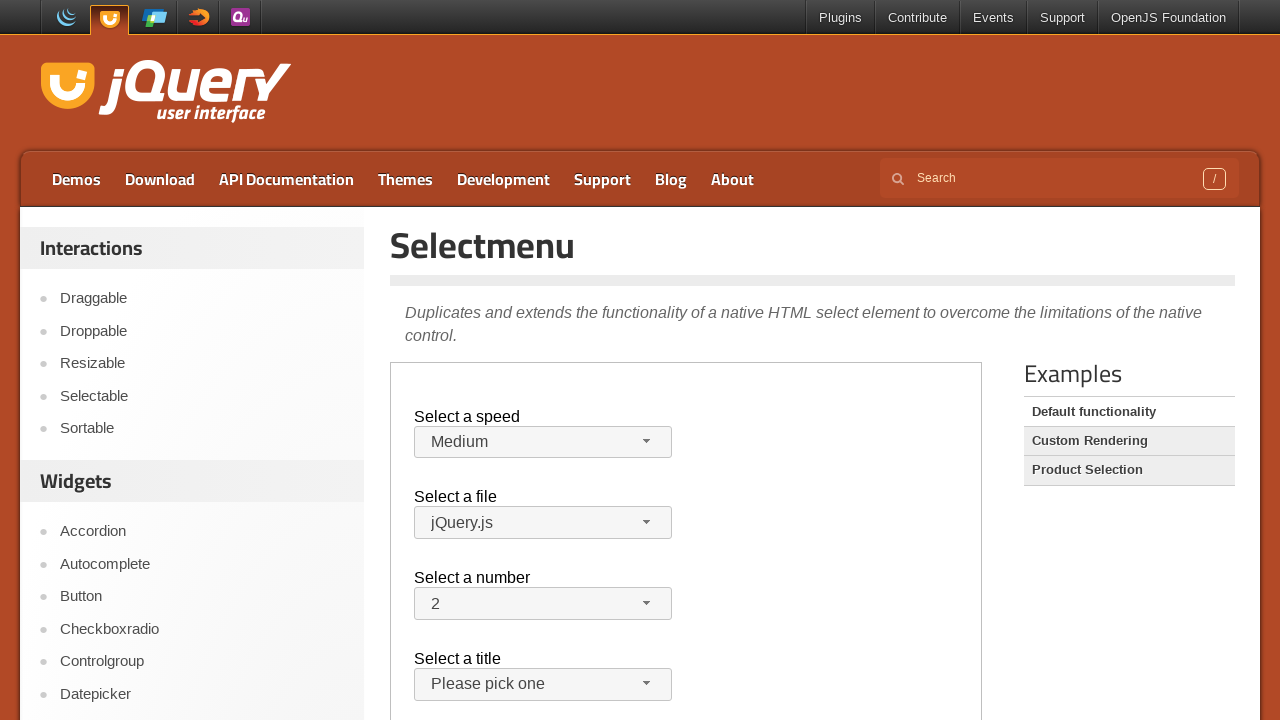

Clicked the speed dropdown button to open it at (543, 442) on .demo-frame >> internal:control=enter-frame >> #speed-button
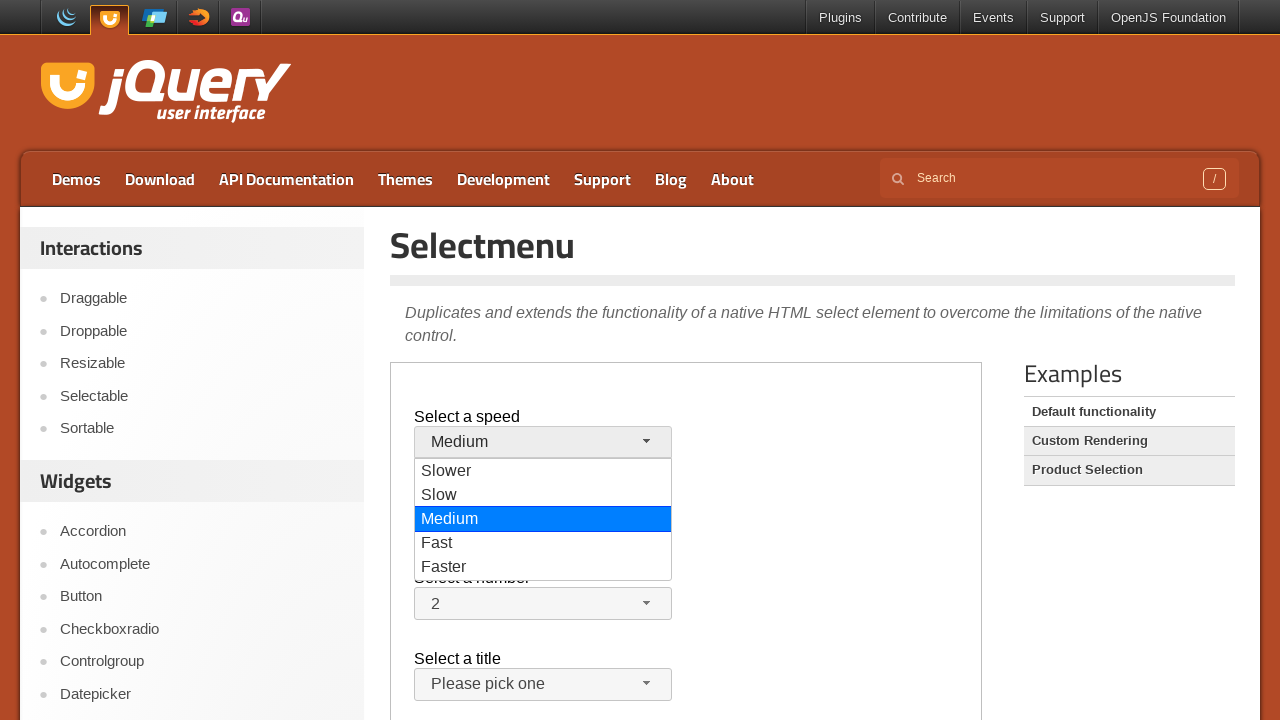

Selected 'Fast' option from the dropdown menu at (543, 544) on .demo-frame >> internal:control=enter-frame >> xpath=//div[text()='Fast']
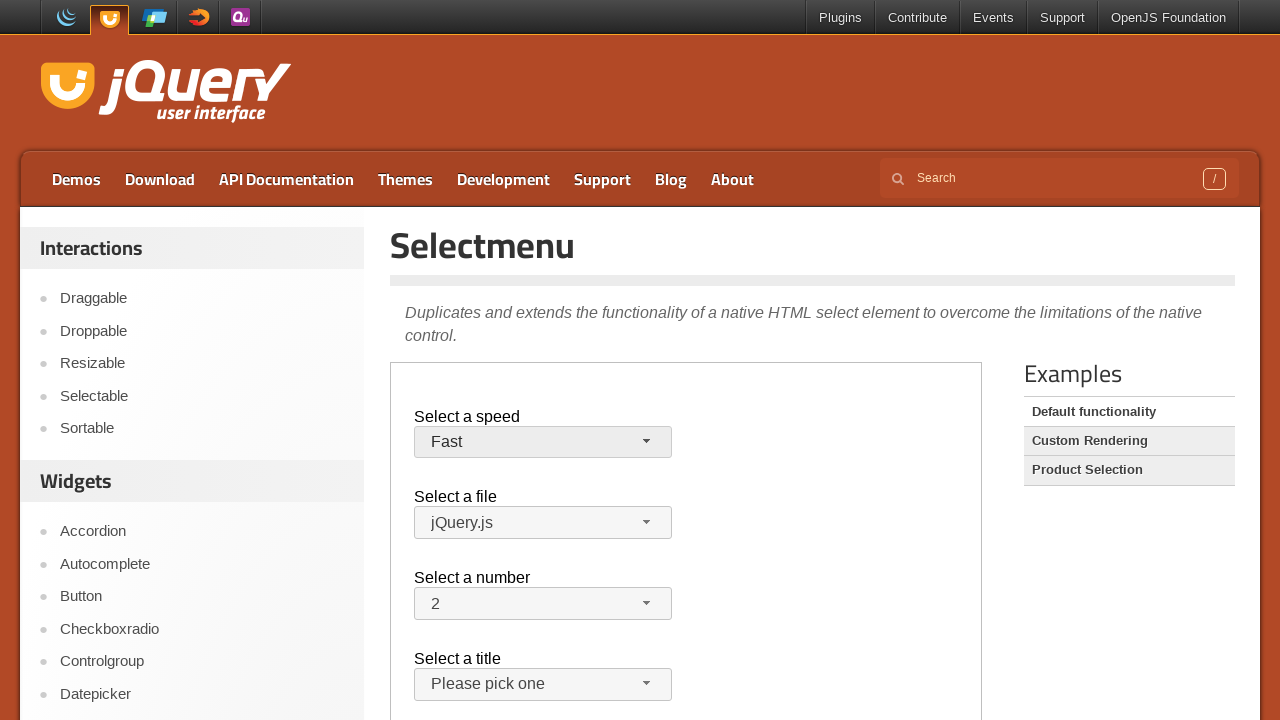

Retrieved the selected text from the dropdown
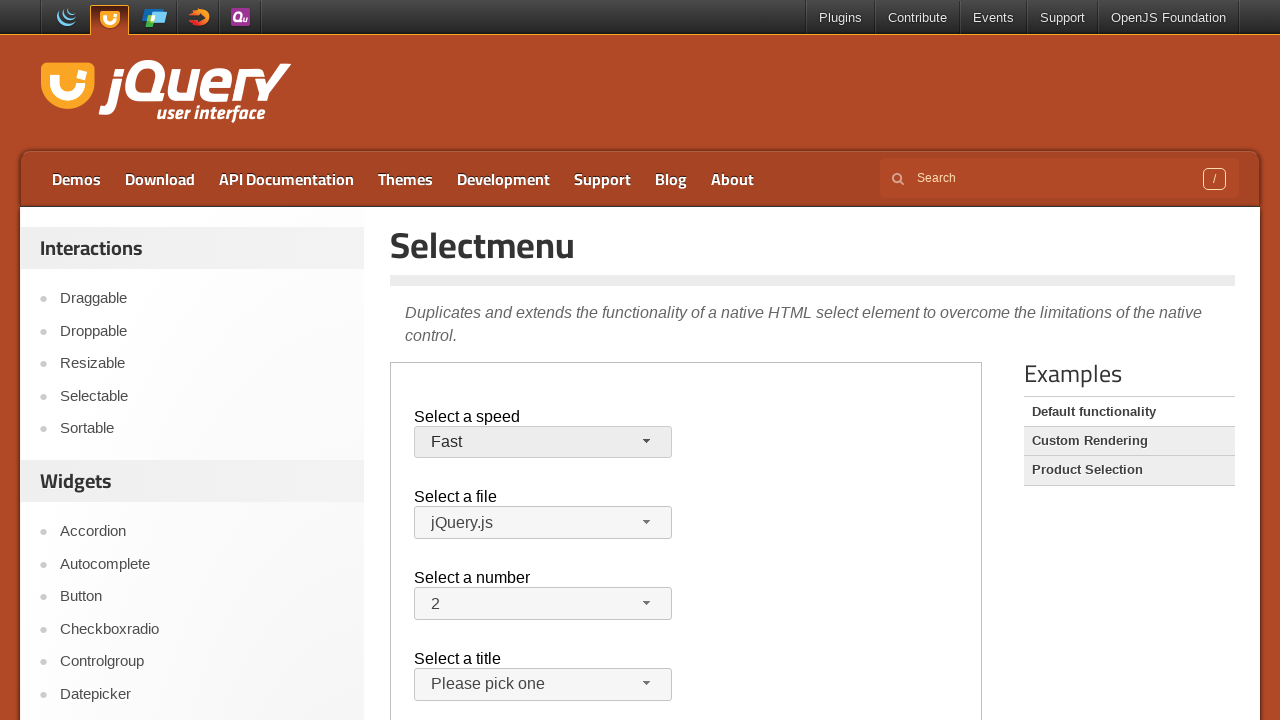

Verified that 'Fast' was selected correctly
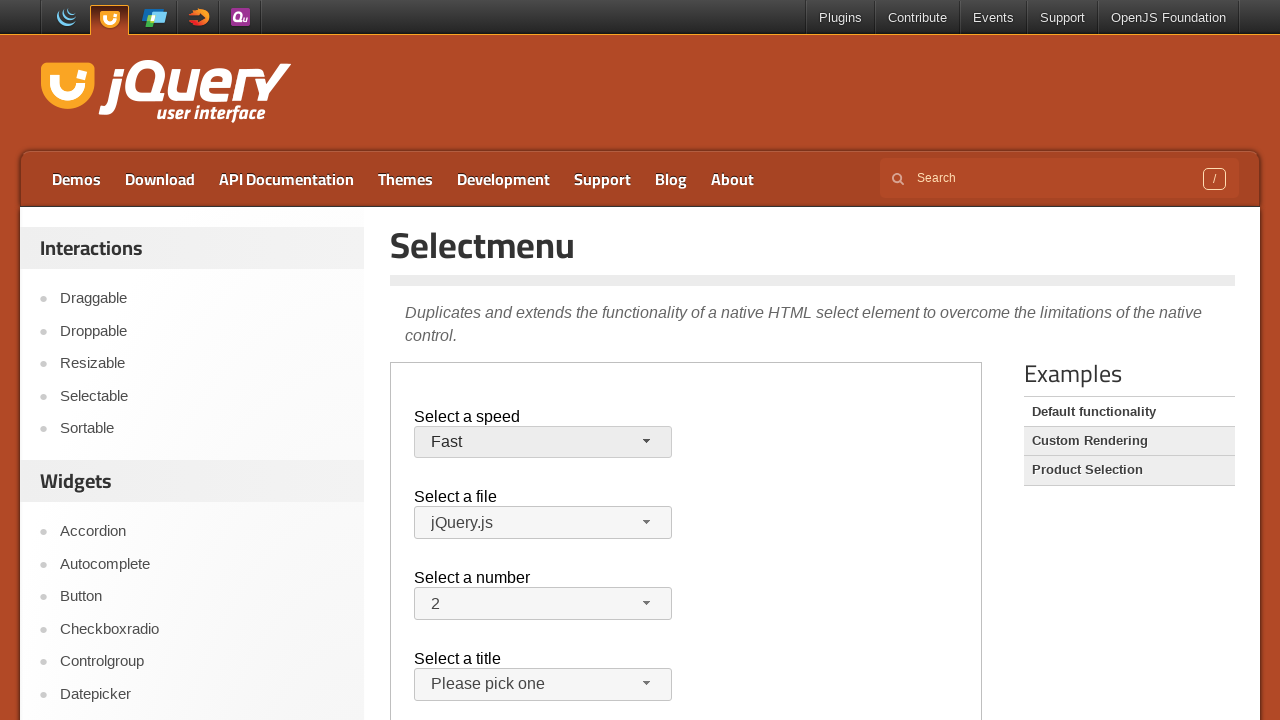

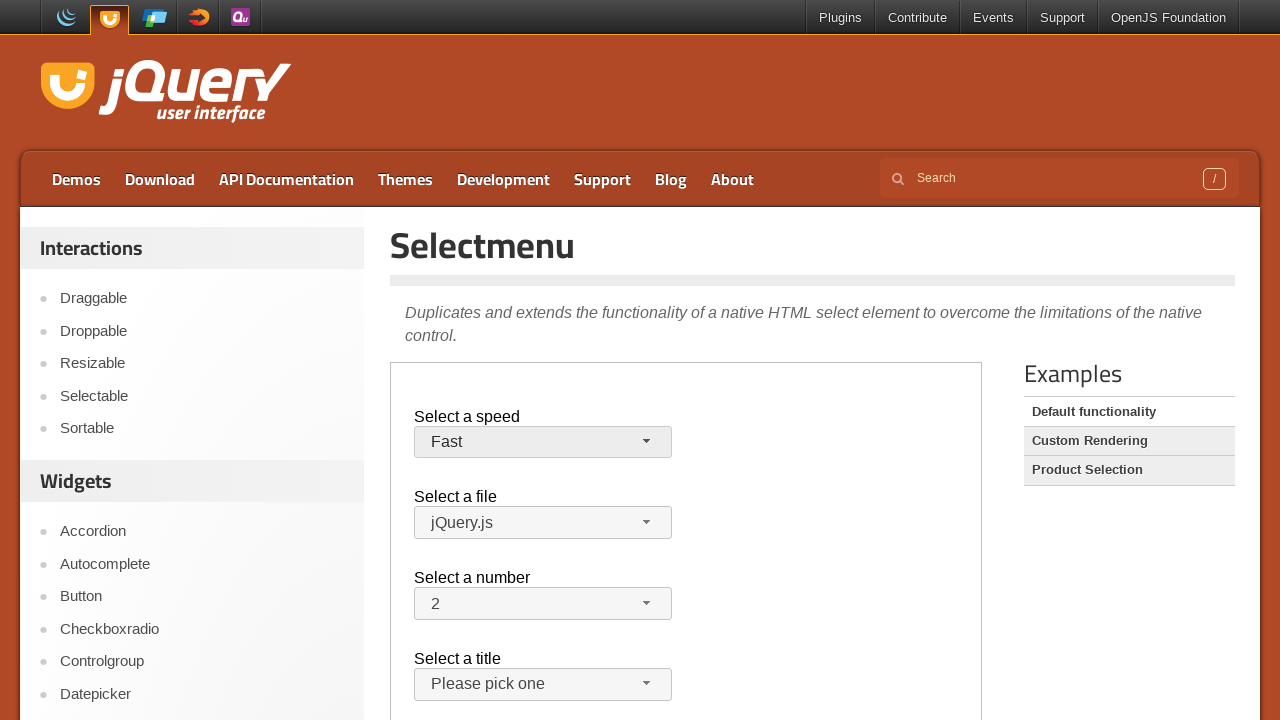